Tests interacting with a single iframe by filling a text input field inside the iframe

Starting URL: https://demo.automationtesting.in/Frames.html

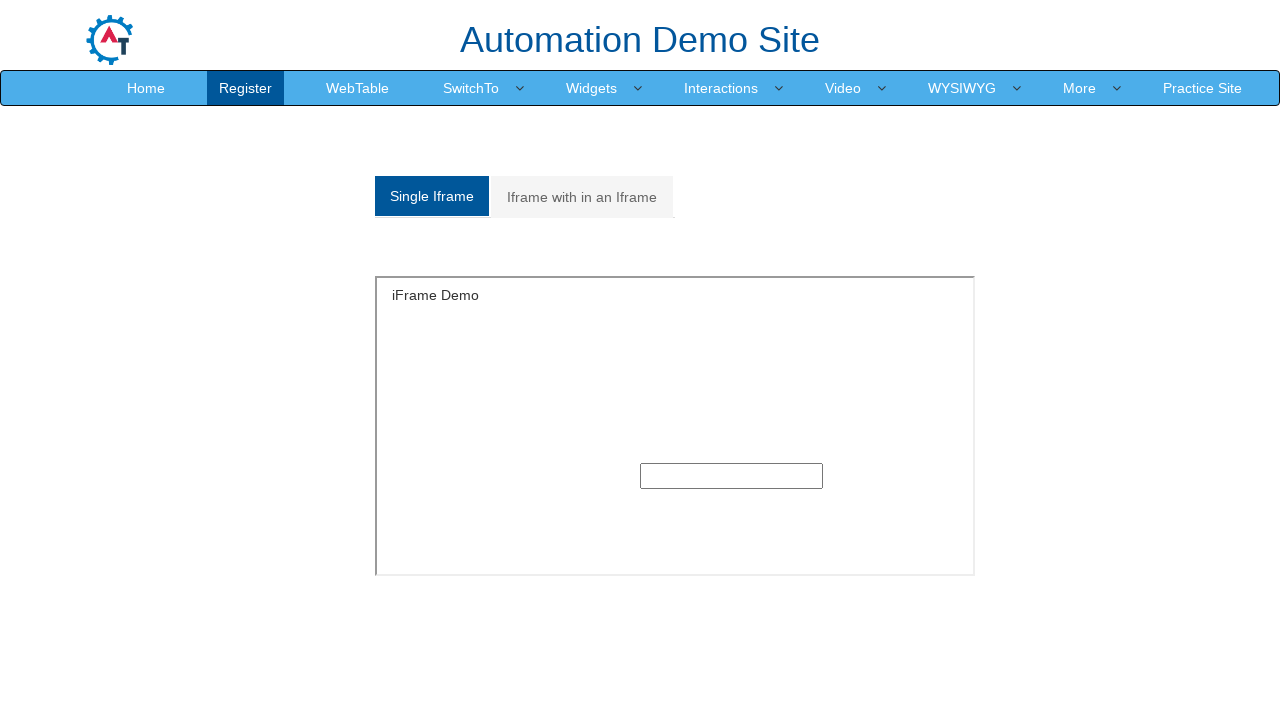

Filled text input inside the single iframe with 'frame' on xpath=//iframe[@id='singleframe'] >> internal:control=enter-frame >> xpath=//inp
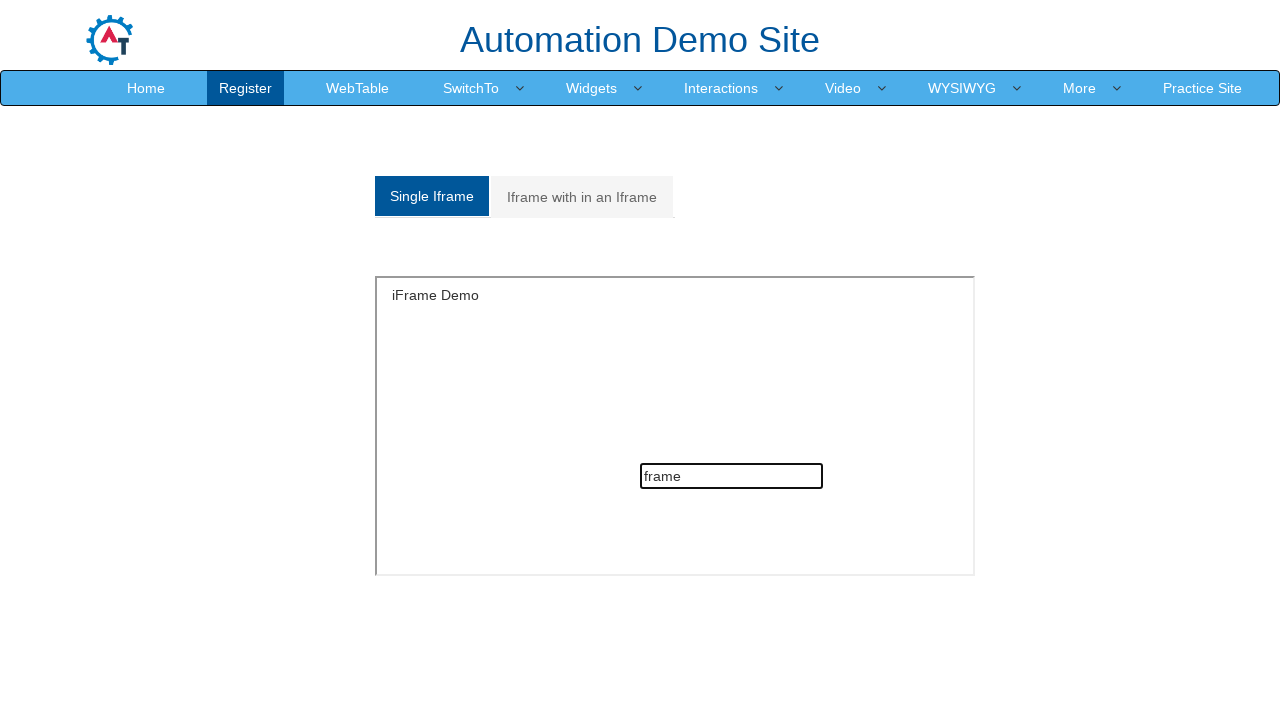

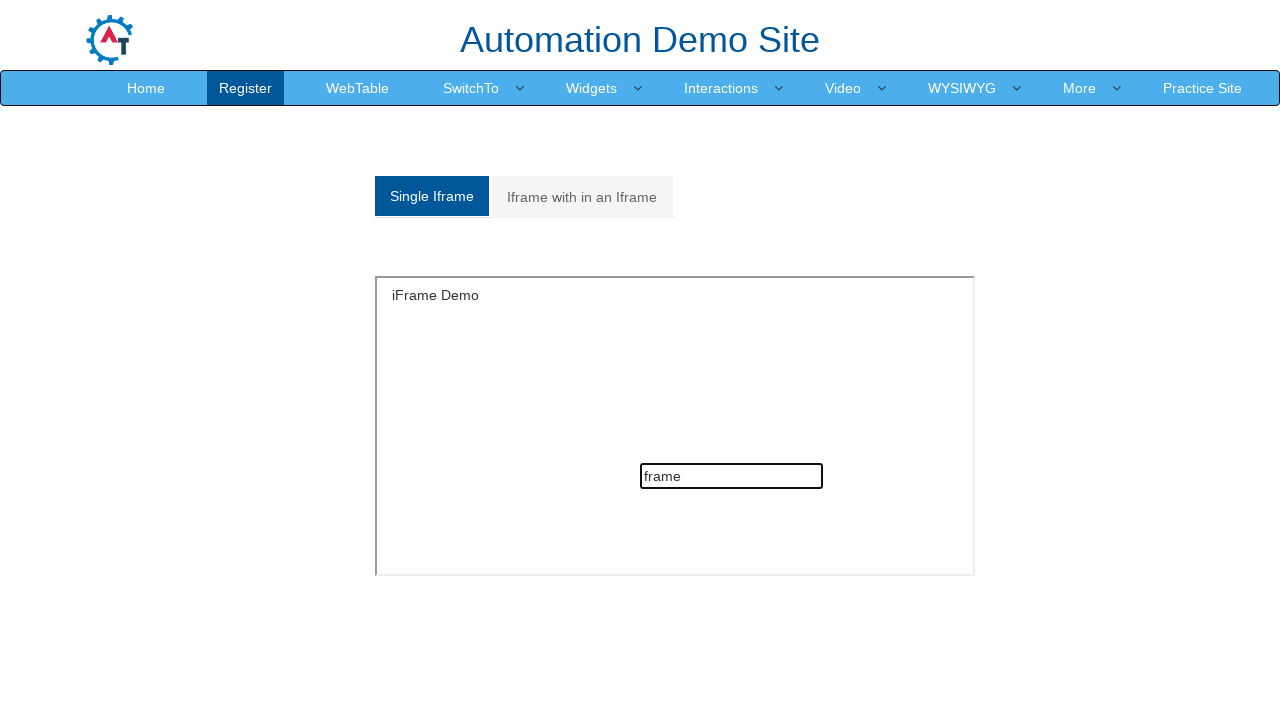